Tests mouse hover functionality by hovering over three images and verifying that hidden text becomes visible for each one.

Starting URL: https://the-internet.herokuapp.com/hovers

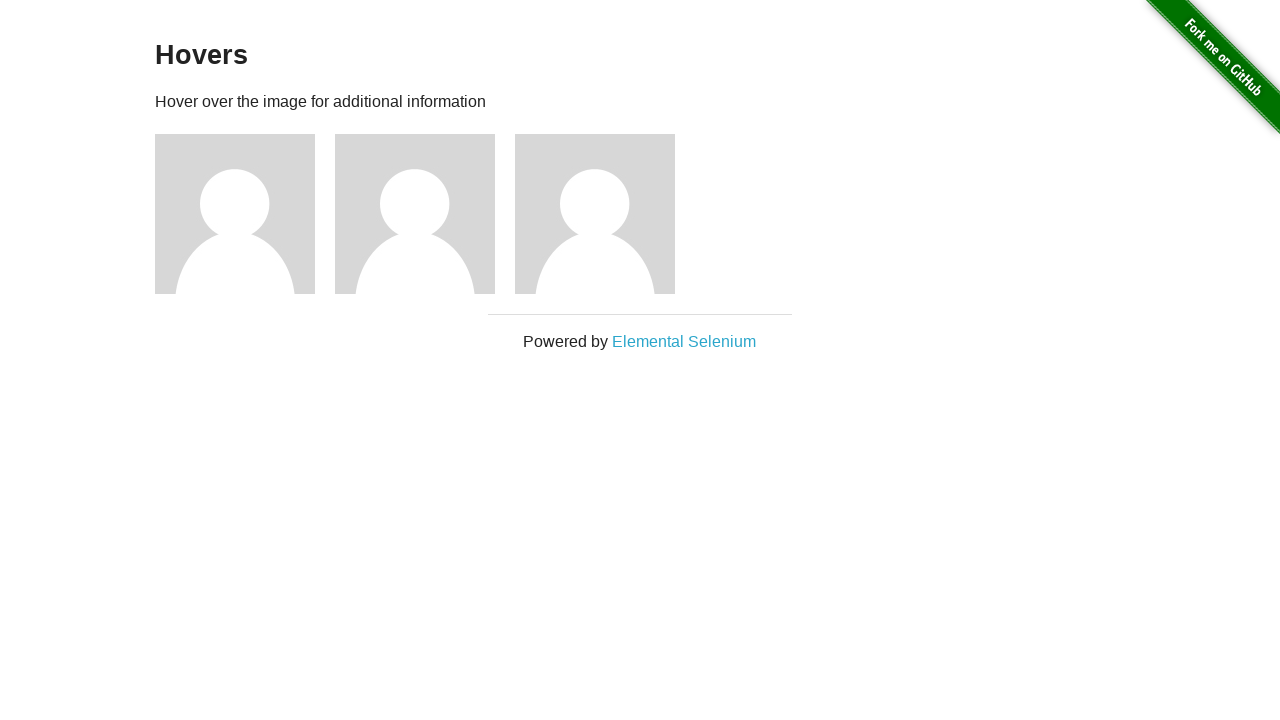

Hovered over first image at (235, 214) on .figure:nth-child(3) img
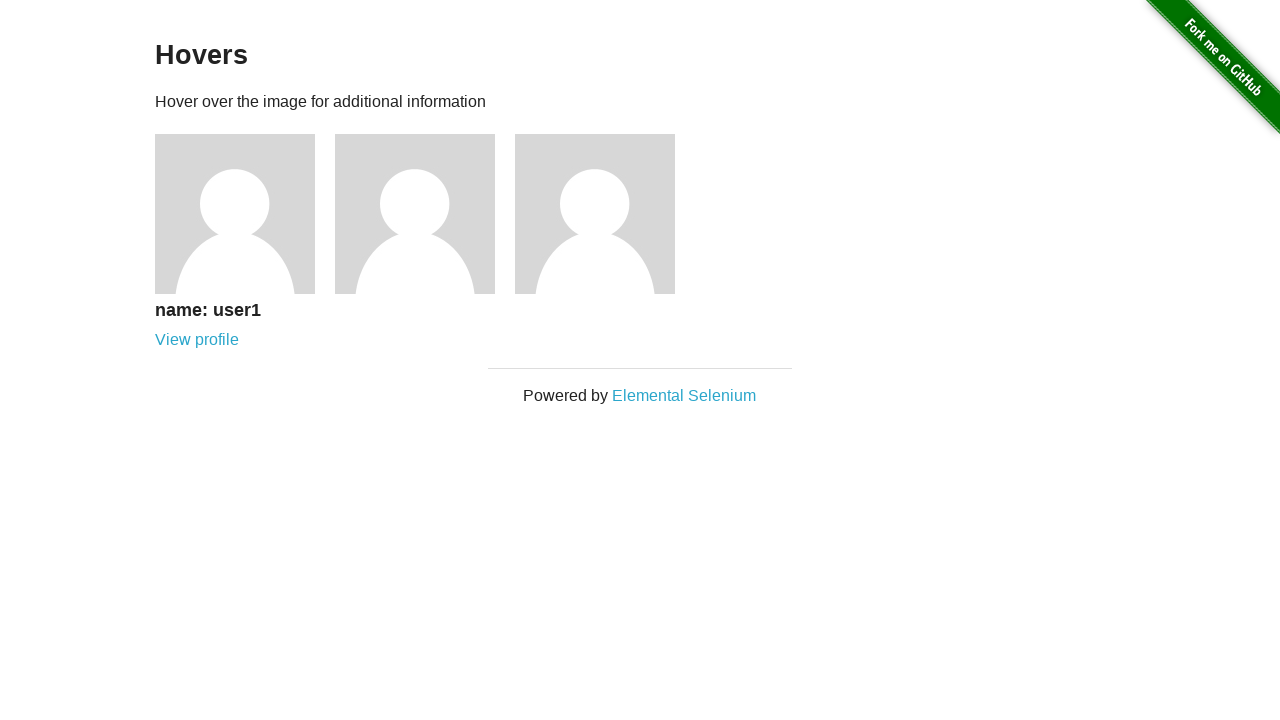

Hidden text became visible for first image
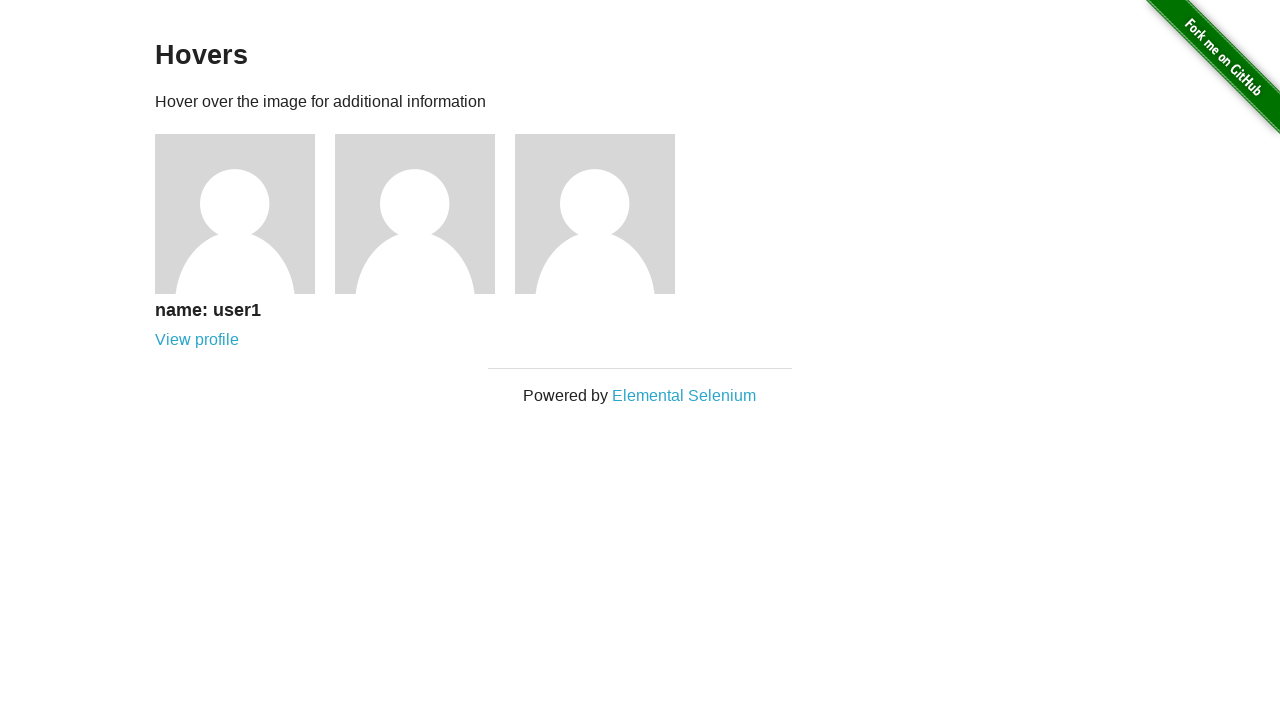

Hovered over second image at (415, 214) on .figure:nth-child(4) img
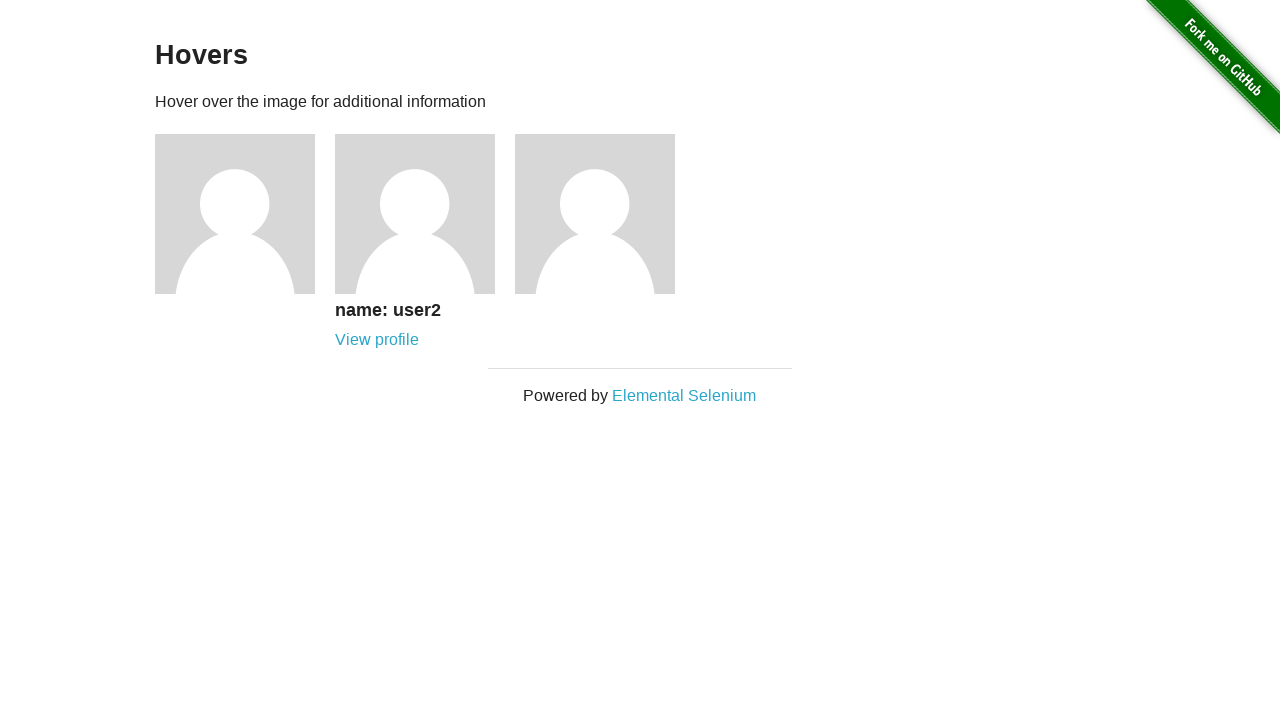

Hidden text became visible for second image
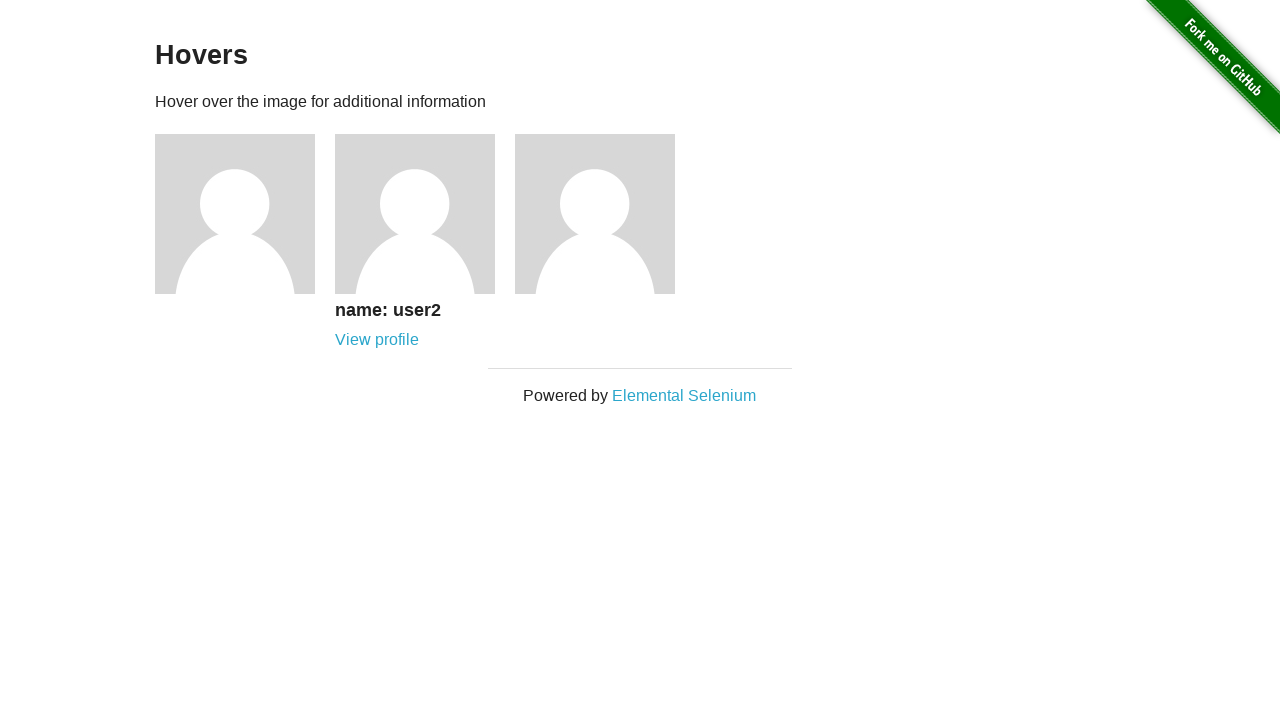

Hovered over third image at (595, 214) on .figure:nth-child(5) img
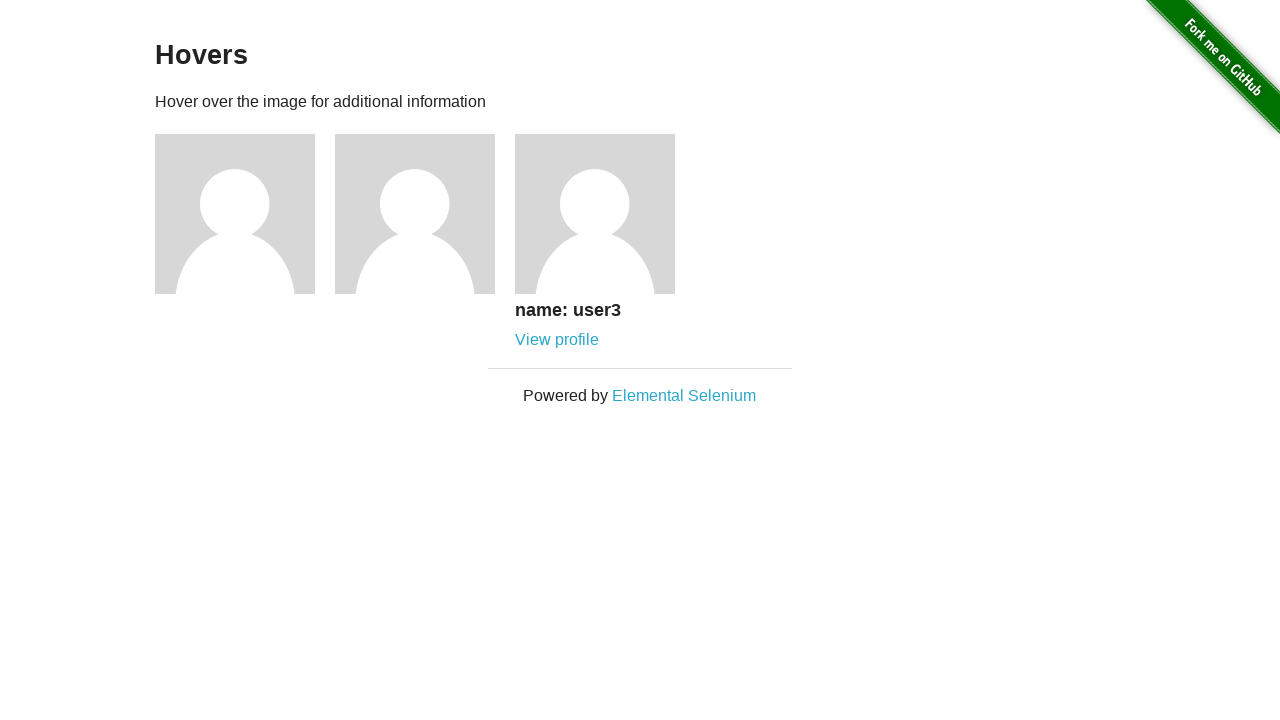

Hidden text became visible for third image
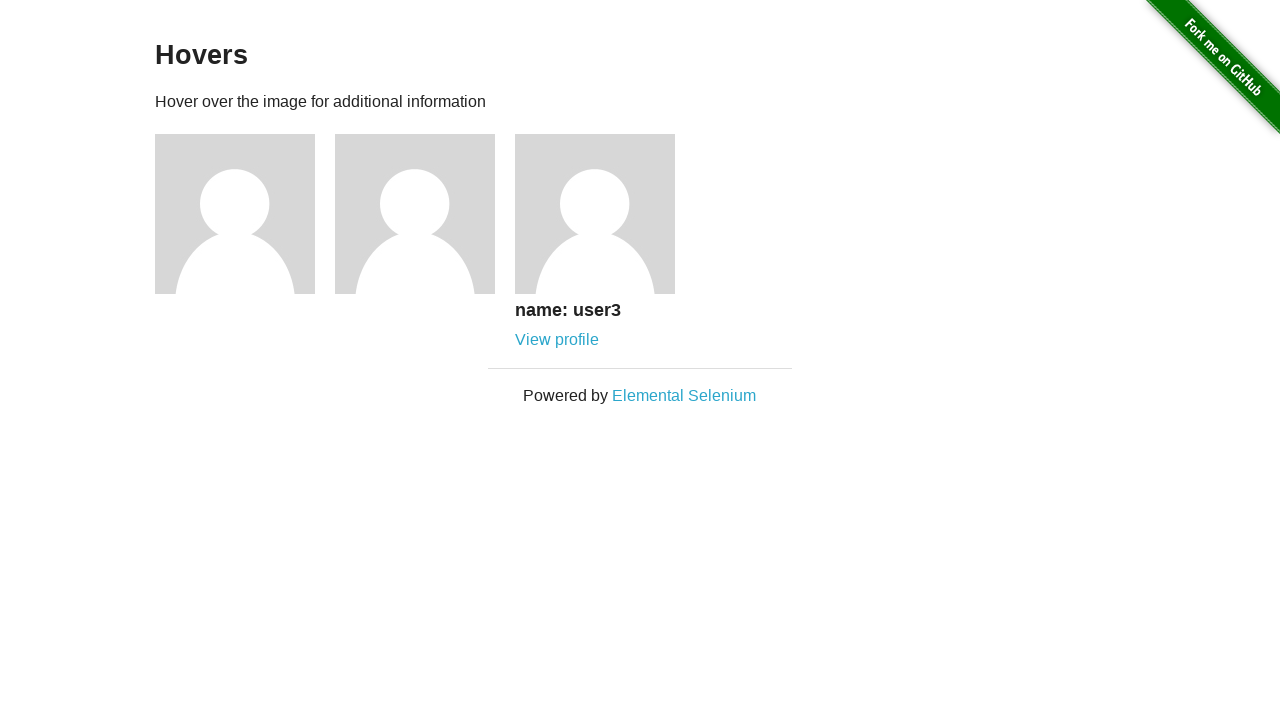

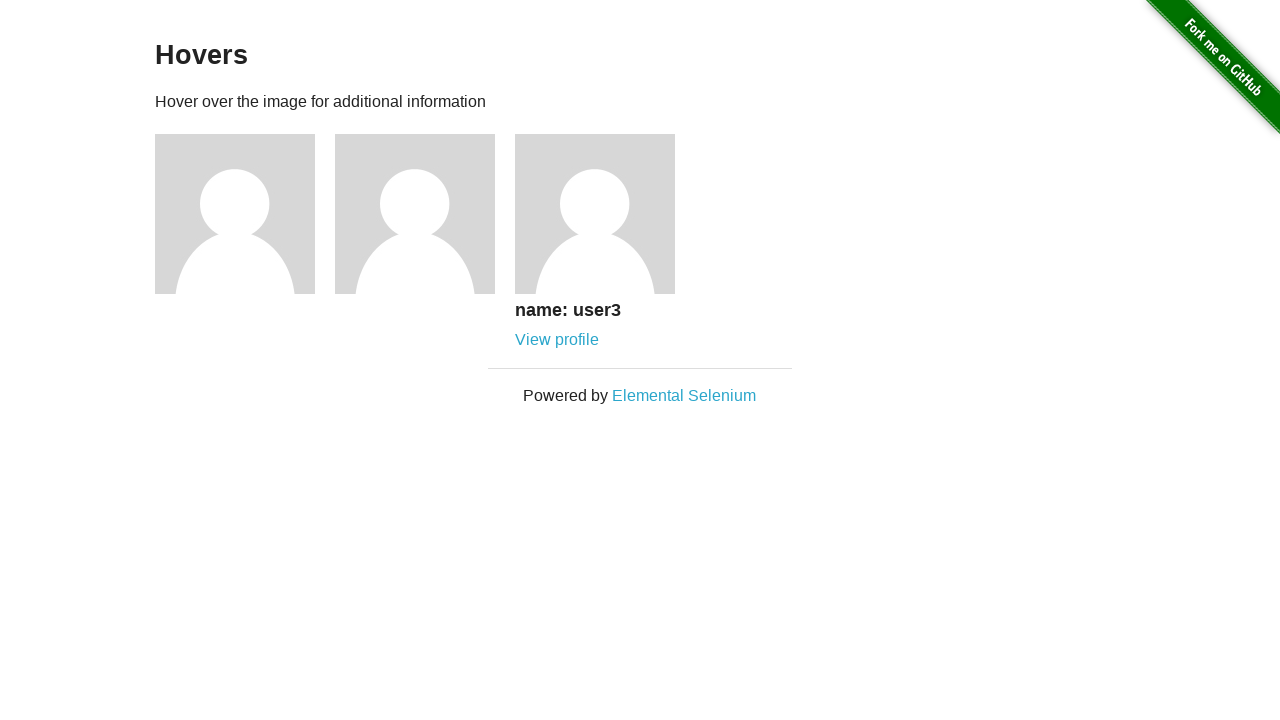